Tests setting a departure date on the SpiceJet flight booking website by using JavaScript to set the date value on the date picker element

Starting URL: https://www.spicejet.com/

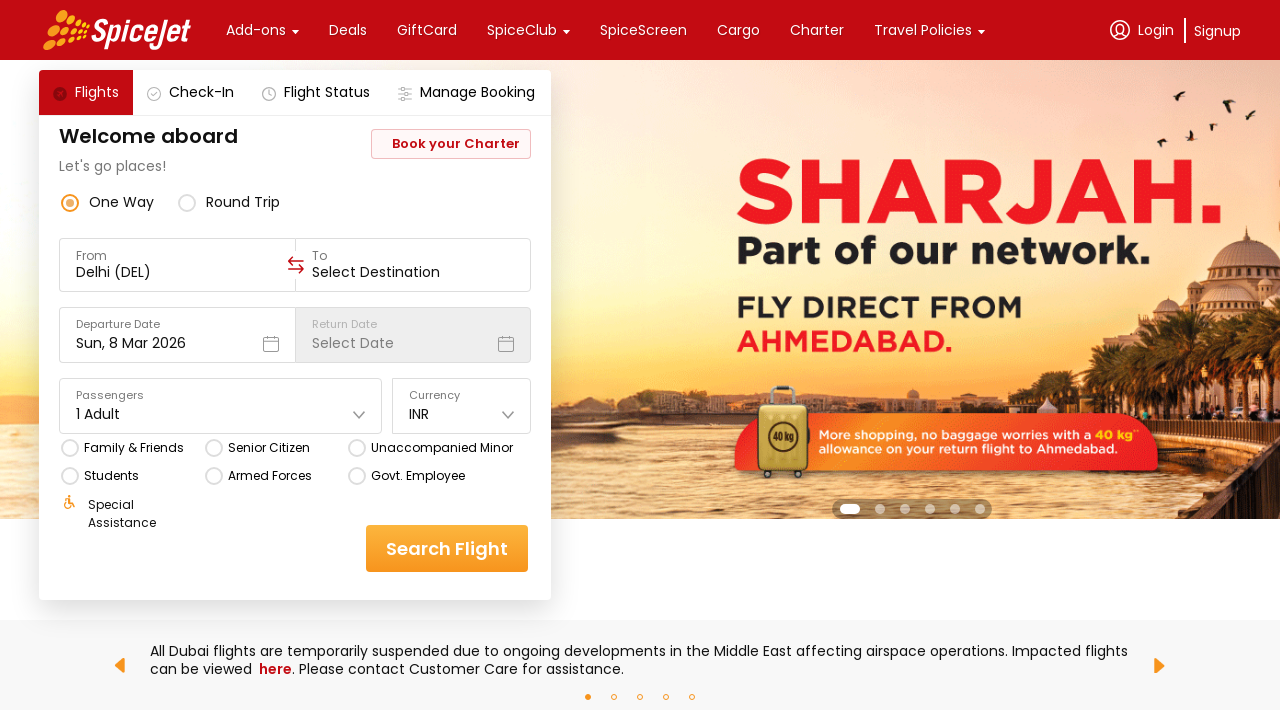

Waited for page to fully load (networkidle)
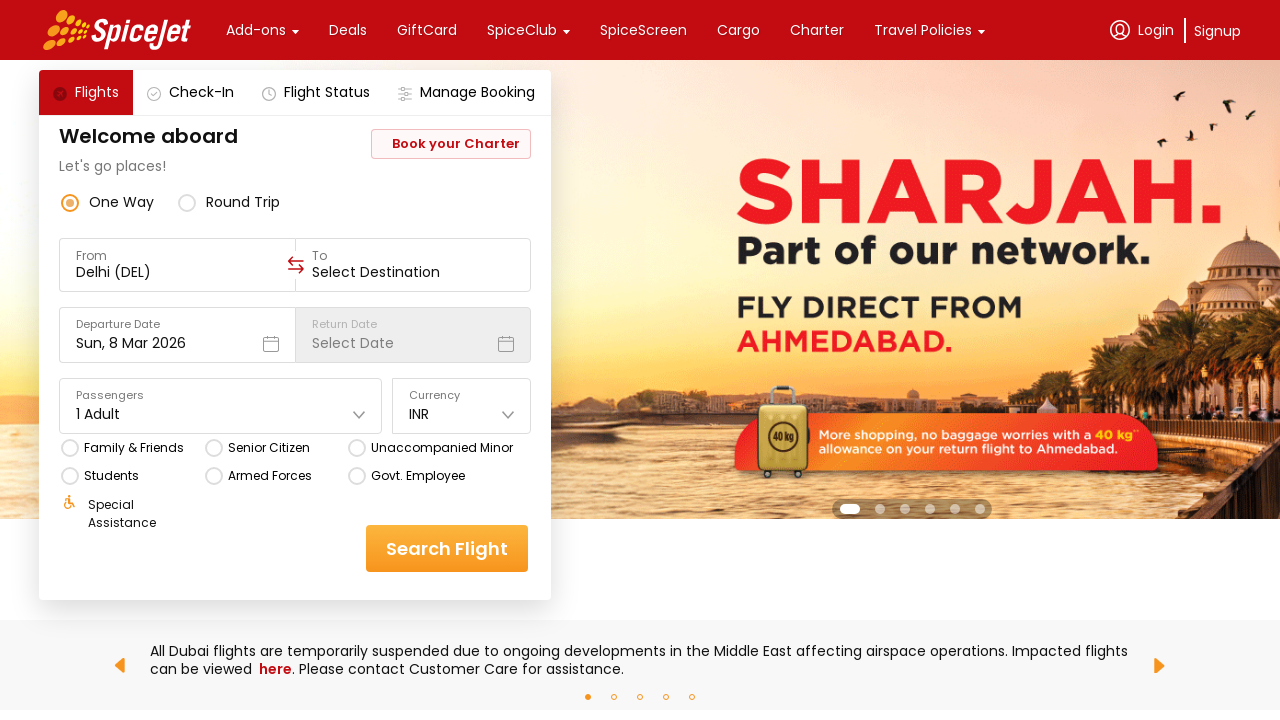

Set departure date value to 15-03-2025
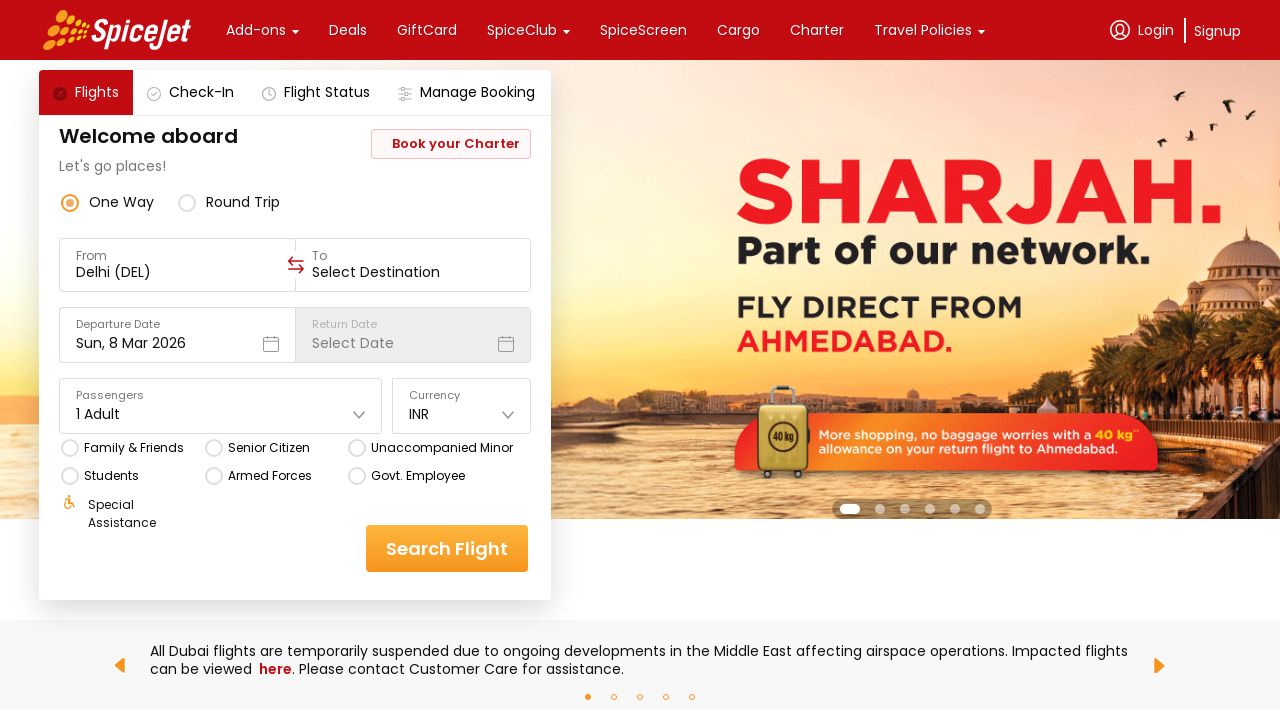

Located departure date field element
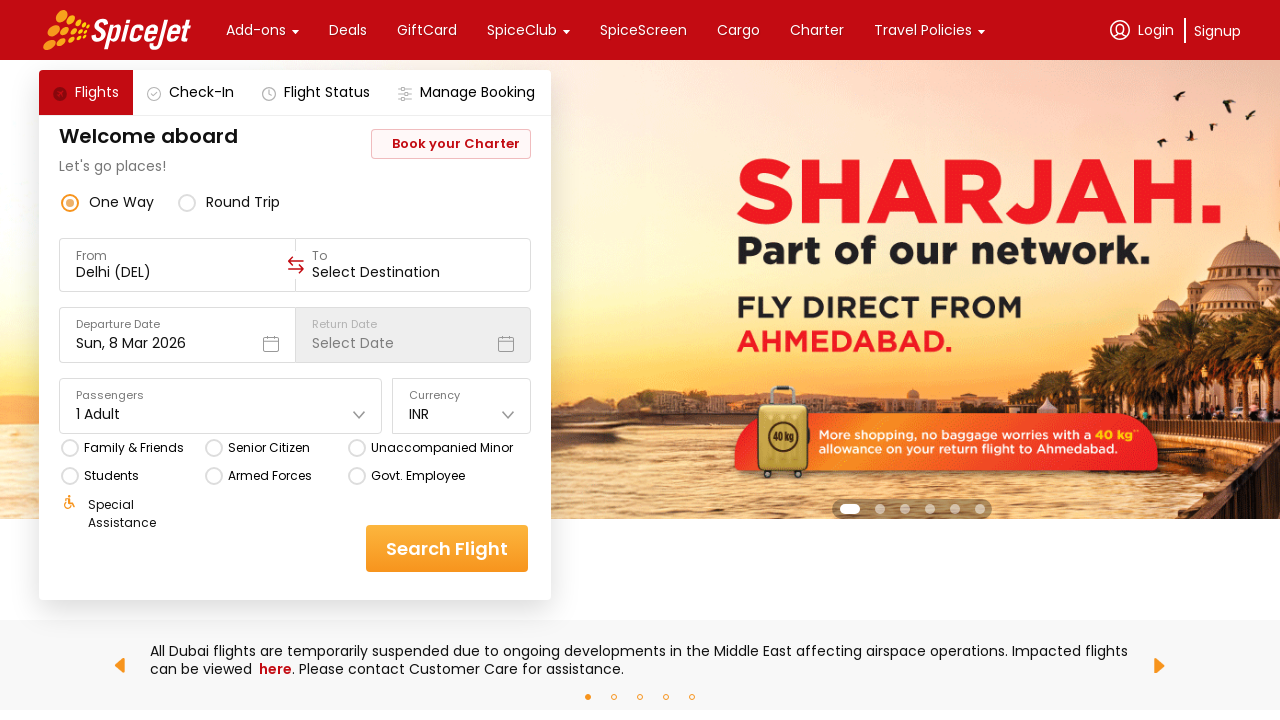

Executed JavaScript to set date value on the date picker element
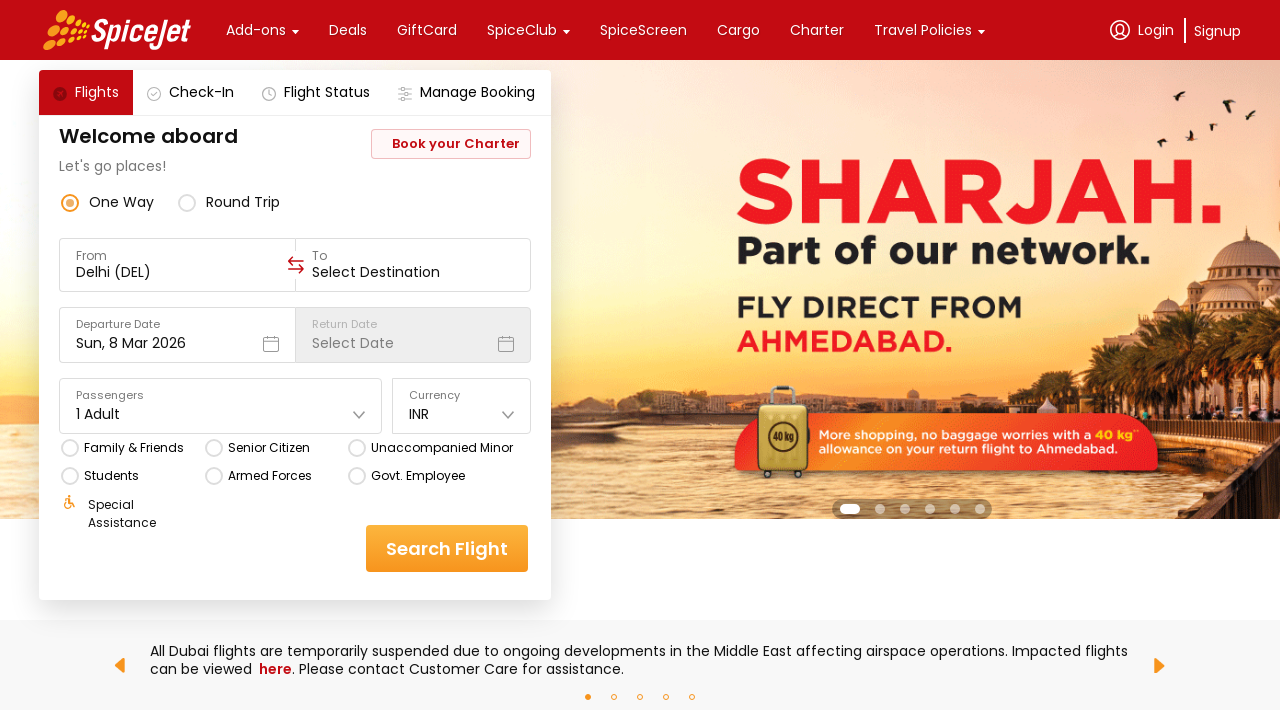

Waited 1000ms to observe the date change result
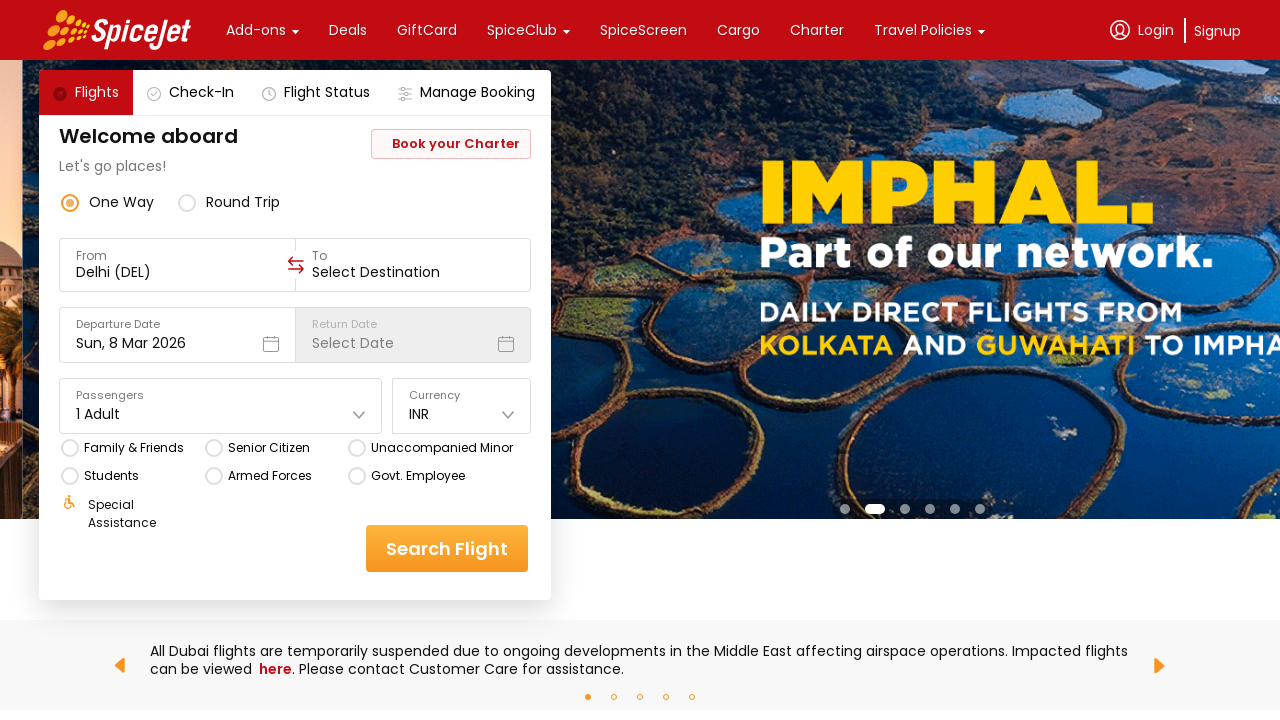

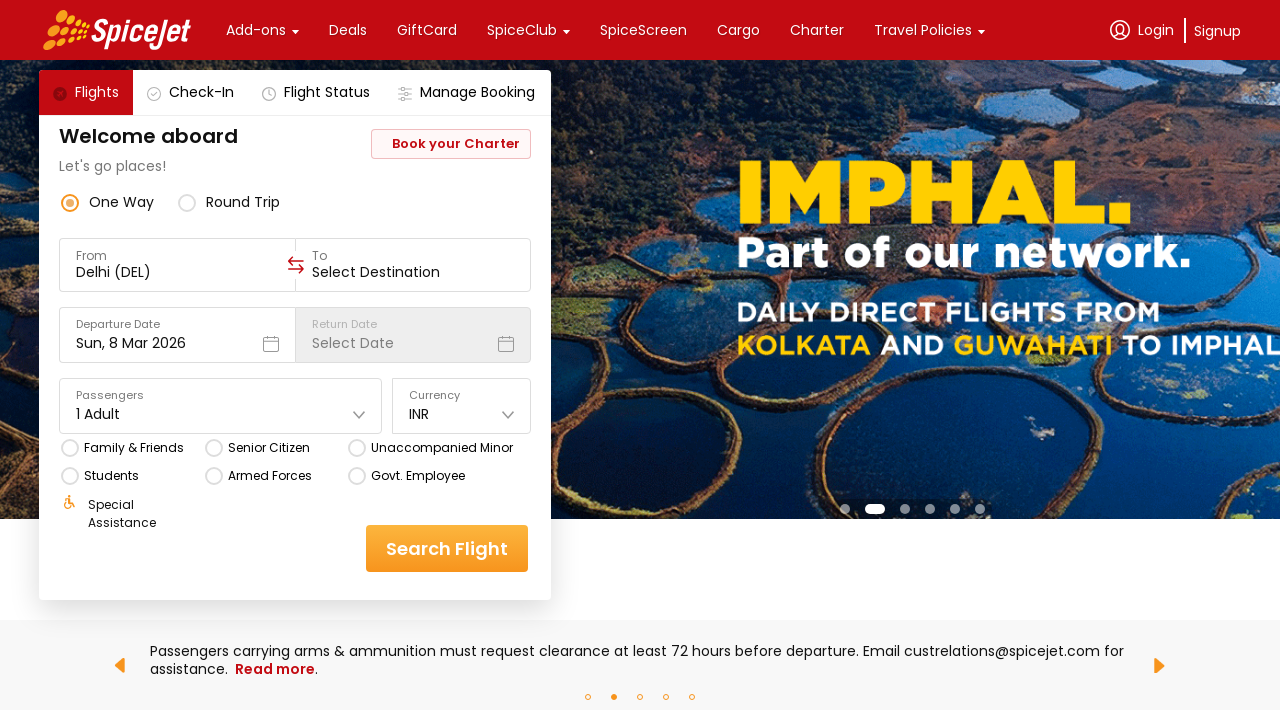